Tests handling multiple windows by clicking a link that opens a new window and switching between windows

Starting URL: http://omayo.blogspot.com/

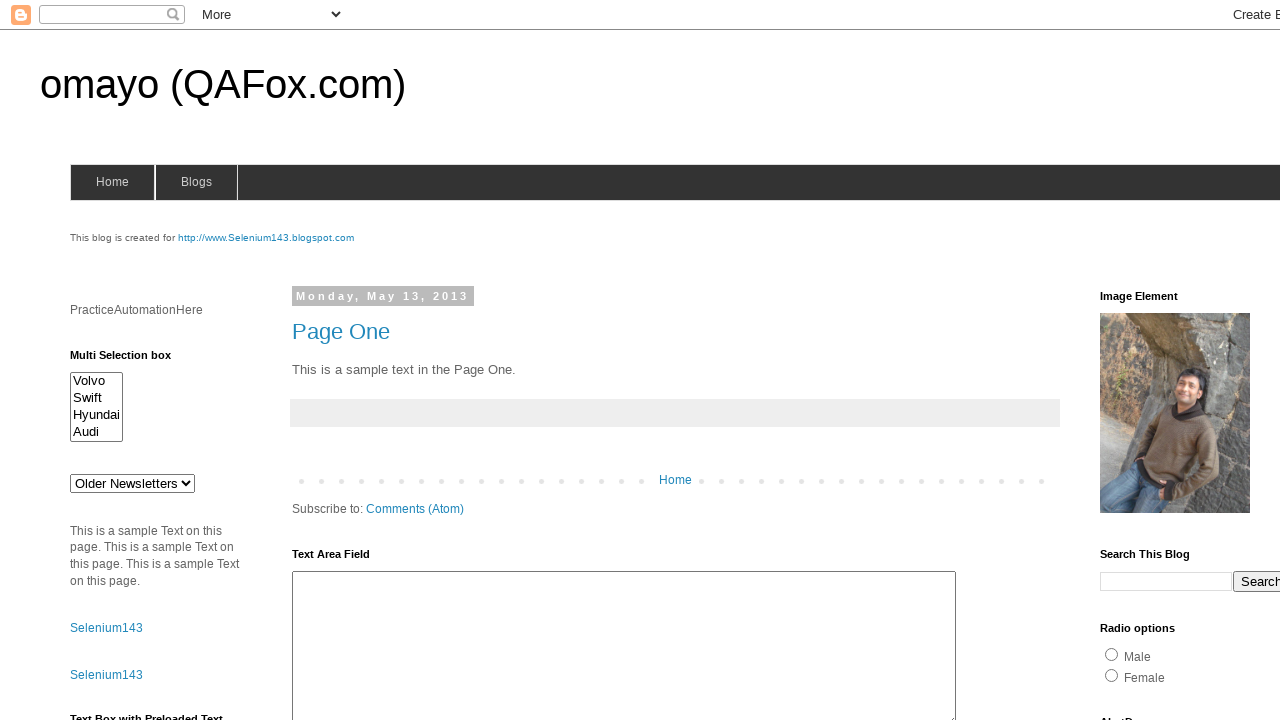

Clicked link that opens a new window at (132, 360) on #HTML37 > div:nth-child(2) > p:nth-child(2) > a:nth-child(1)
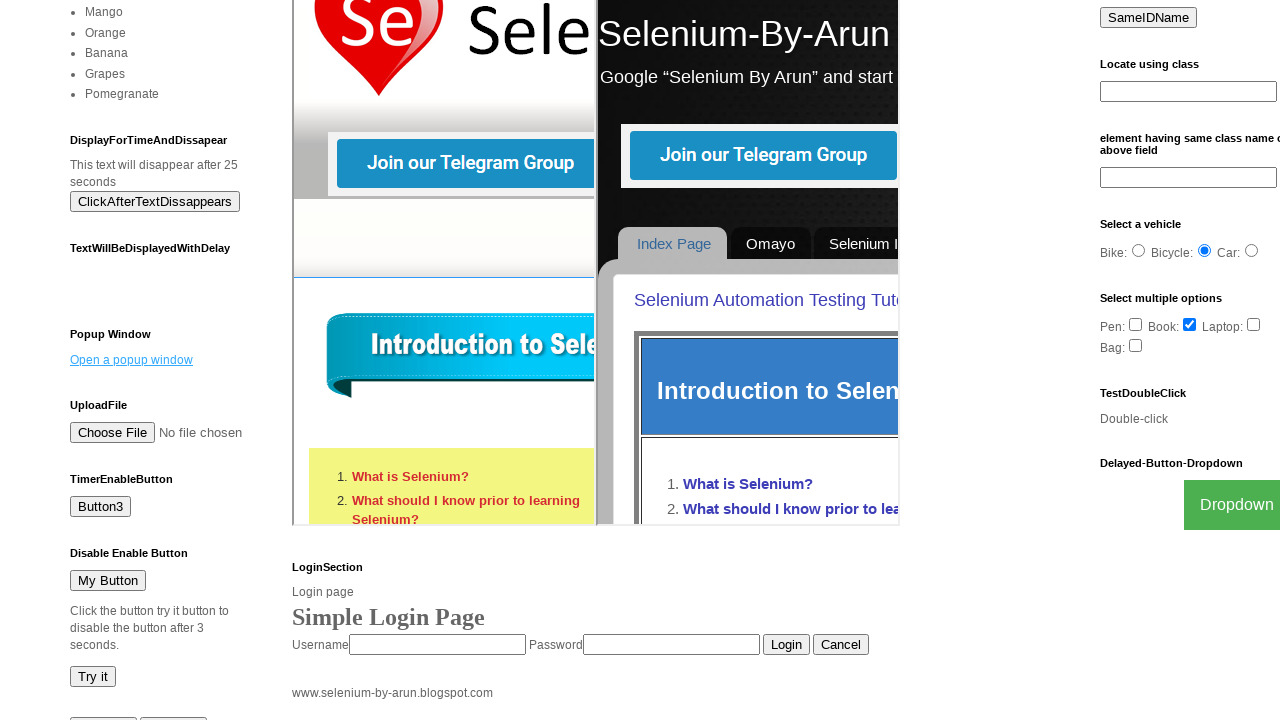

Retrieved reference to newly opened window
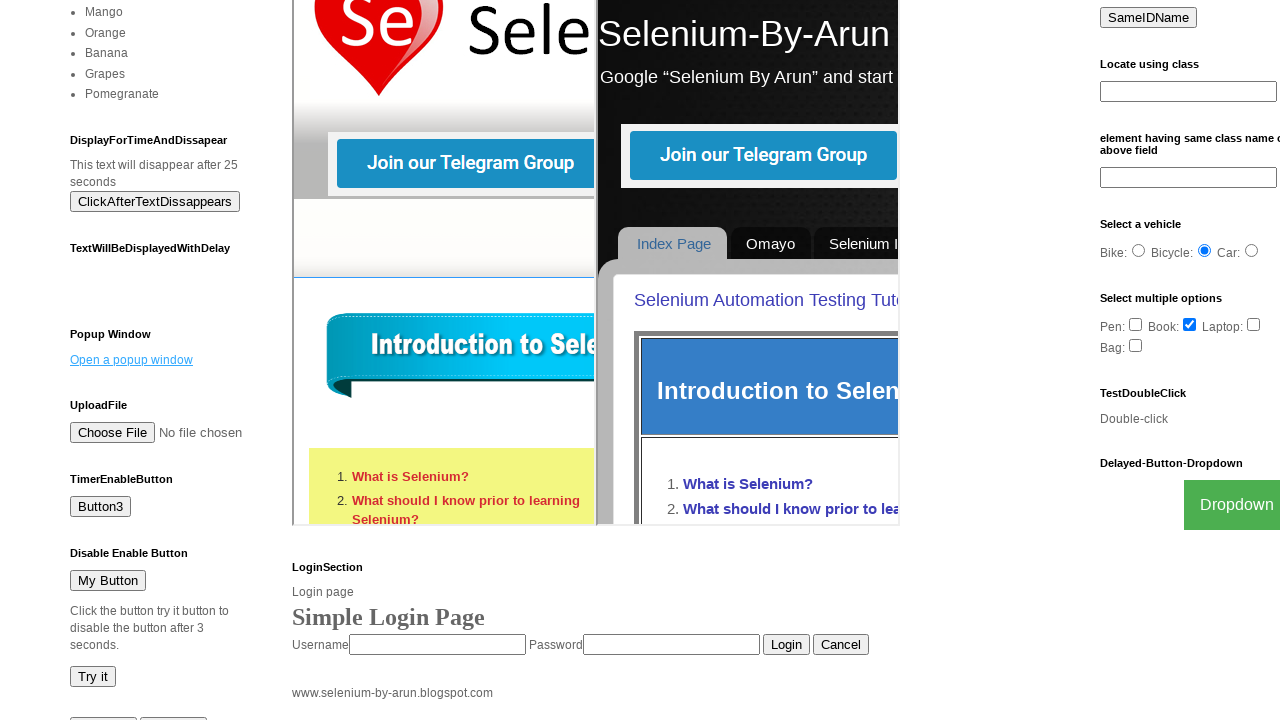

New window finished loading
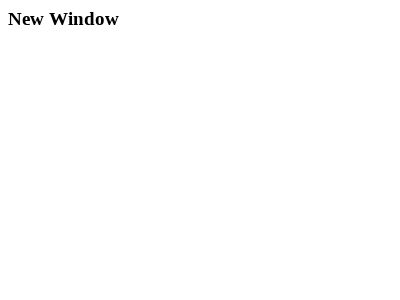

Switched back to original window
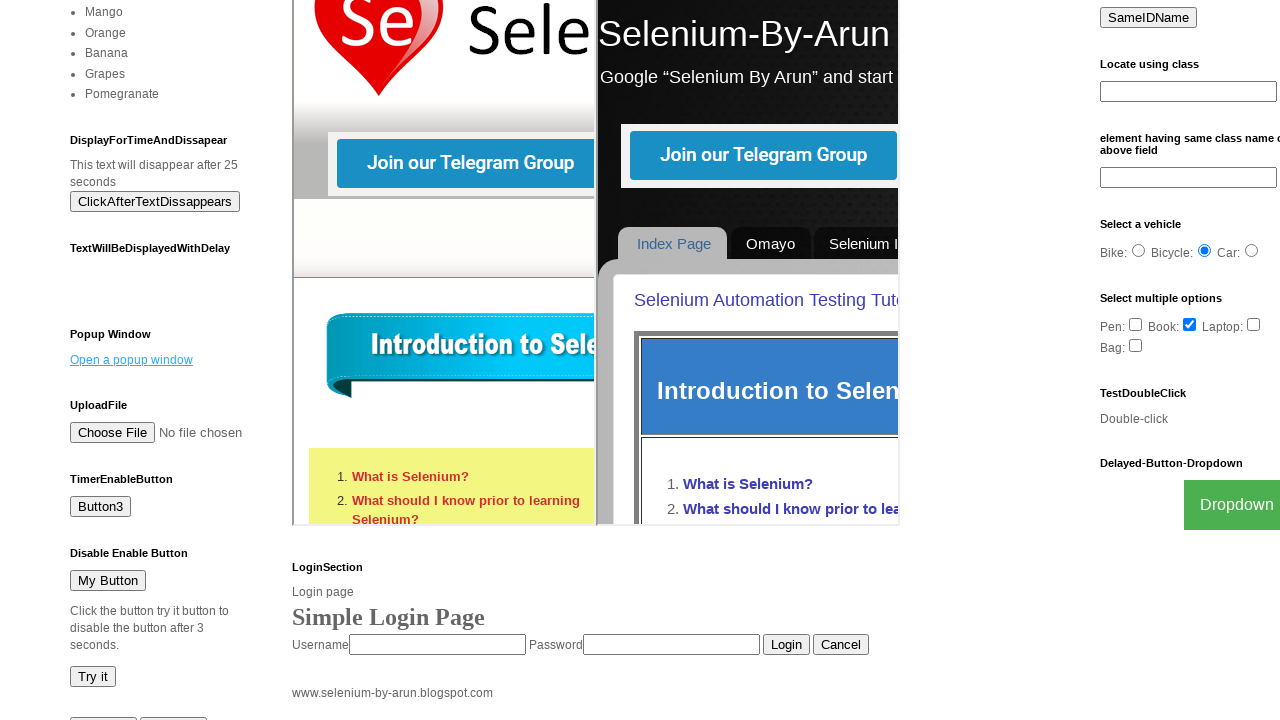

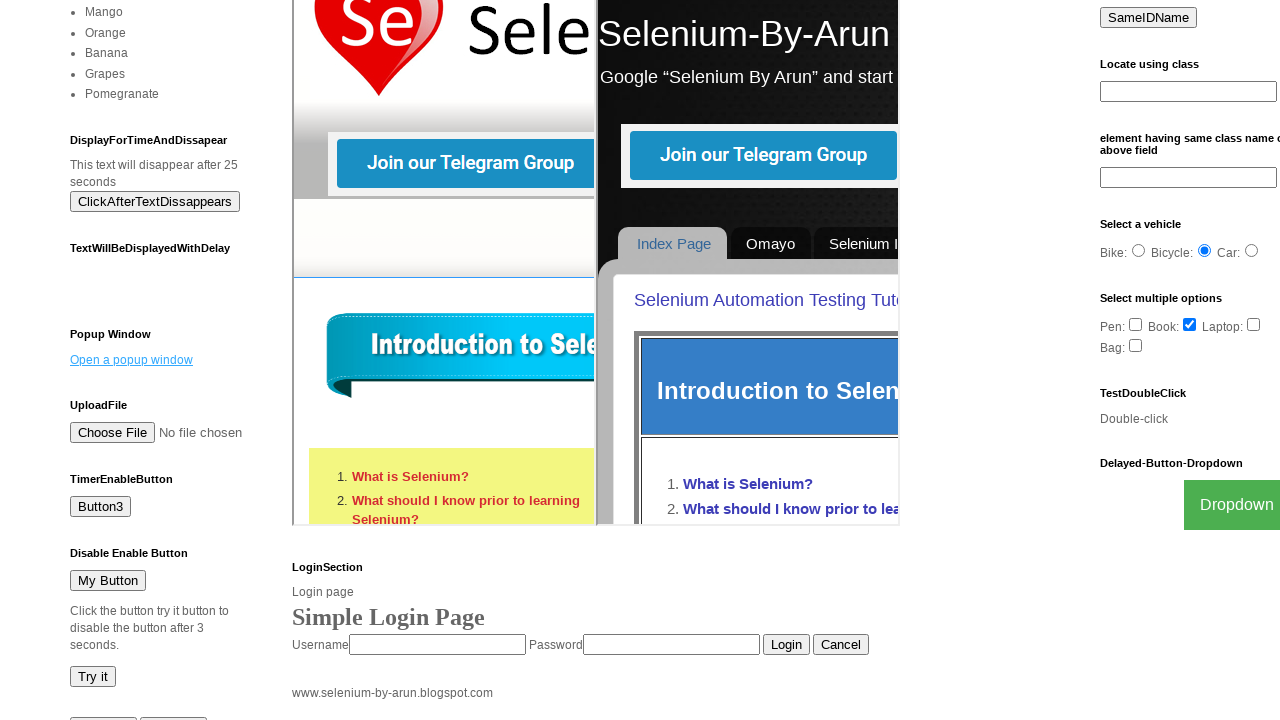